Tests a sample todo application by clicking on two list item checkboxes, adding a new todo item with custom text, and verifying the item appears in the list.

Starting URL: https://lambdatest.github.io/sample-todo-app/

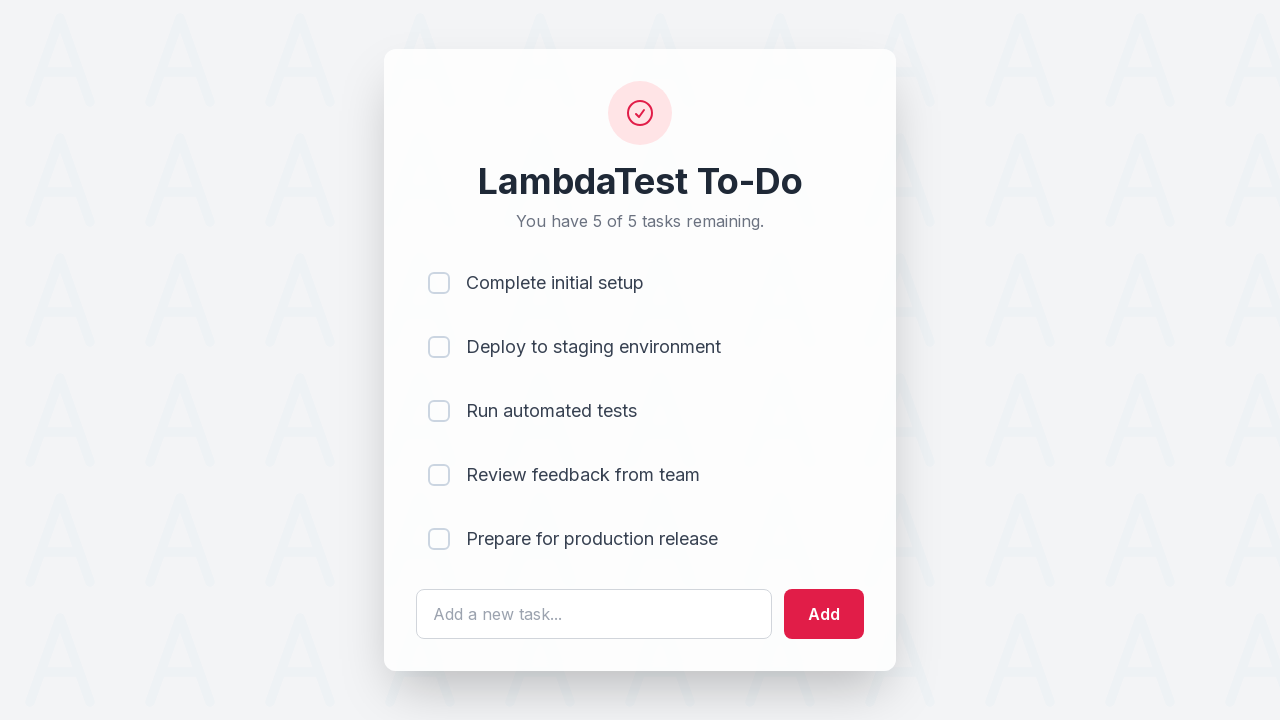

Clicked first list item checkbox at (439, 283) on input[name='li1']
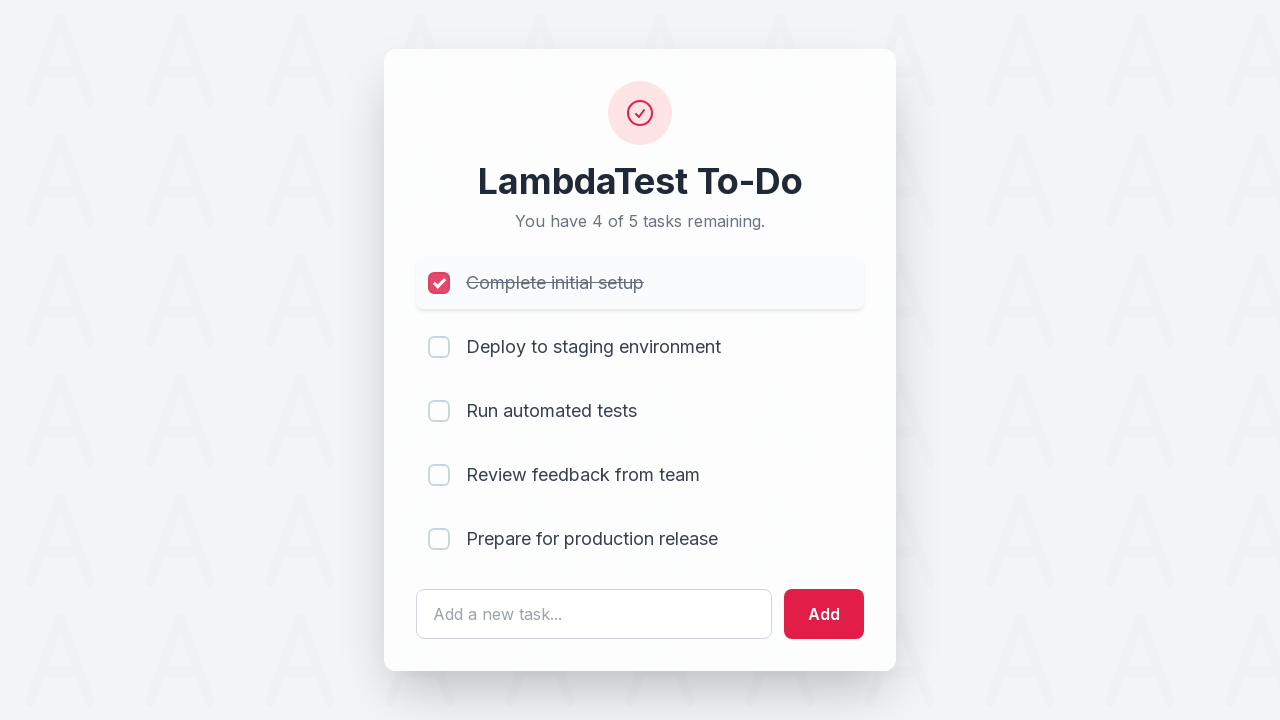

Clicked second list item checkbox at (439, 347) on input[name='li2']
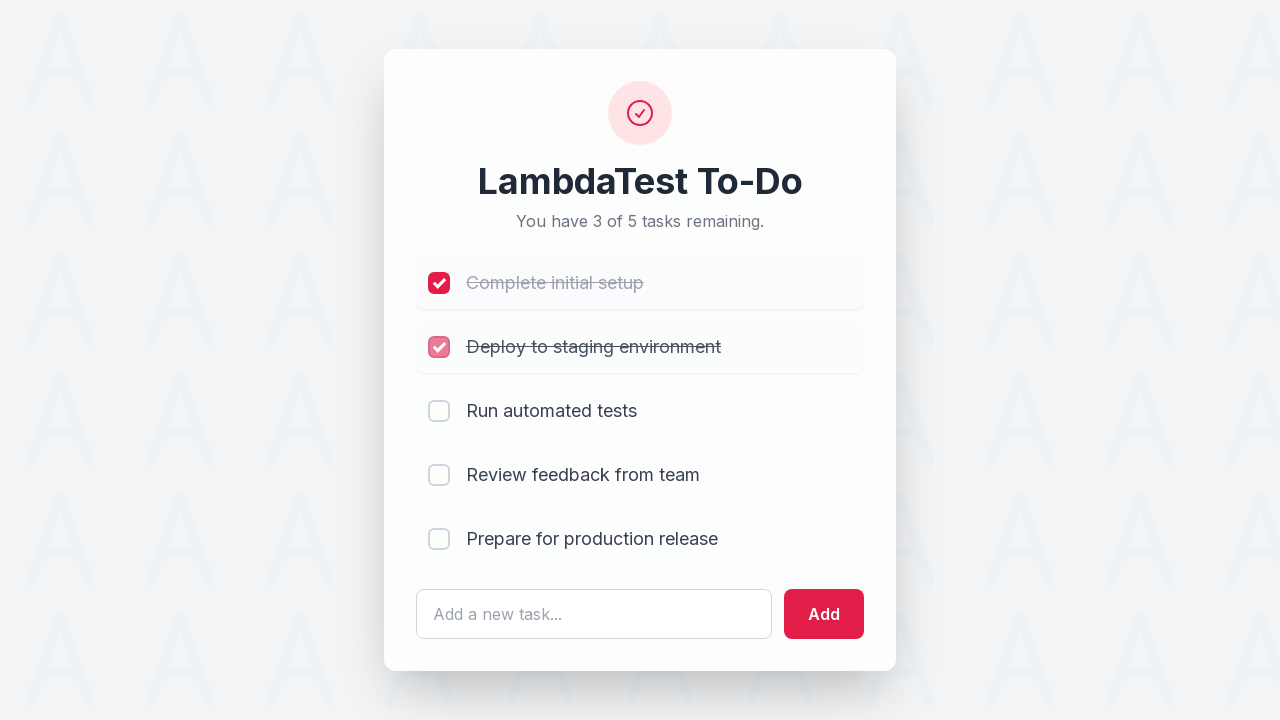

Filled todo input field with 'Item in Selenium PHP Tutorial' on #sampletodotext
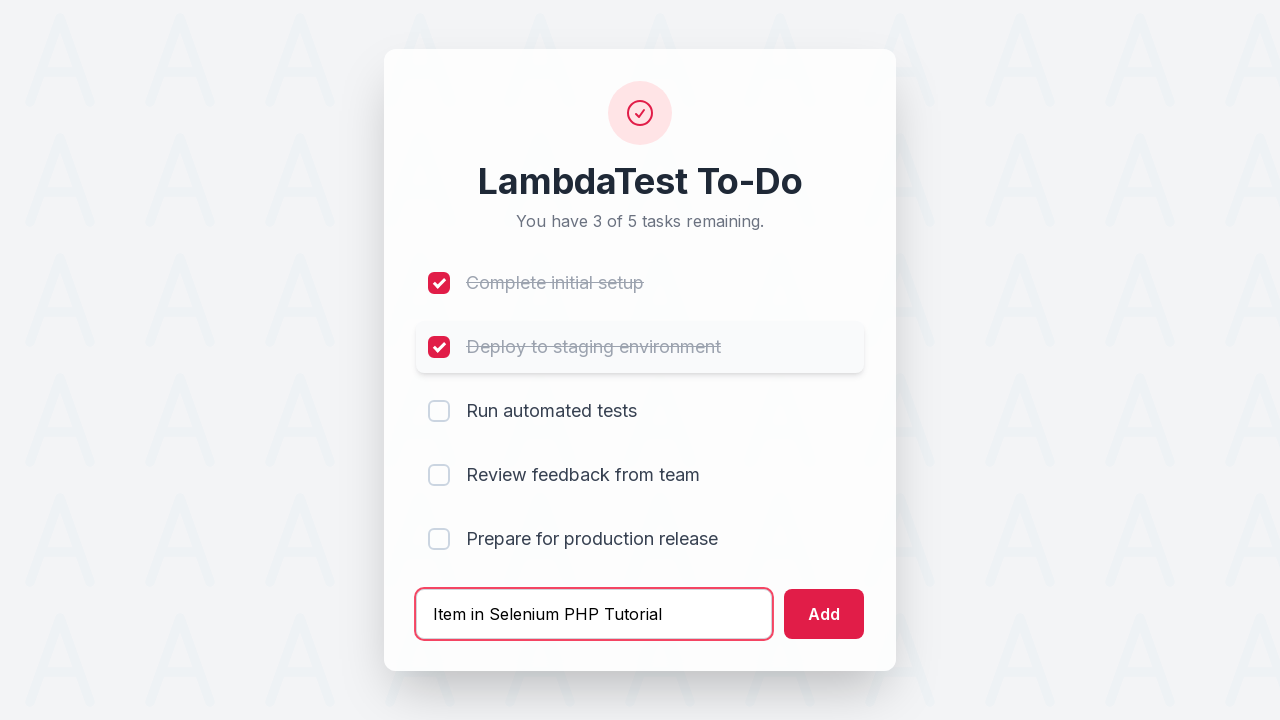

Clicked add button to add new todo item at (824, 614) on #addbutton
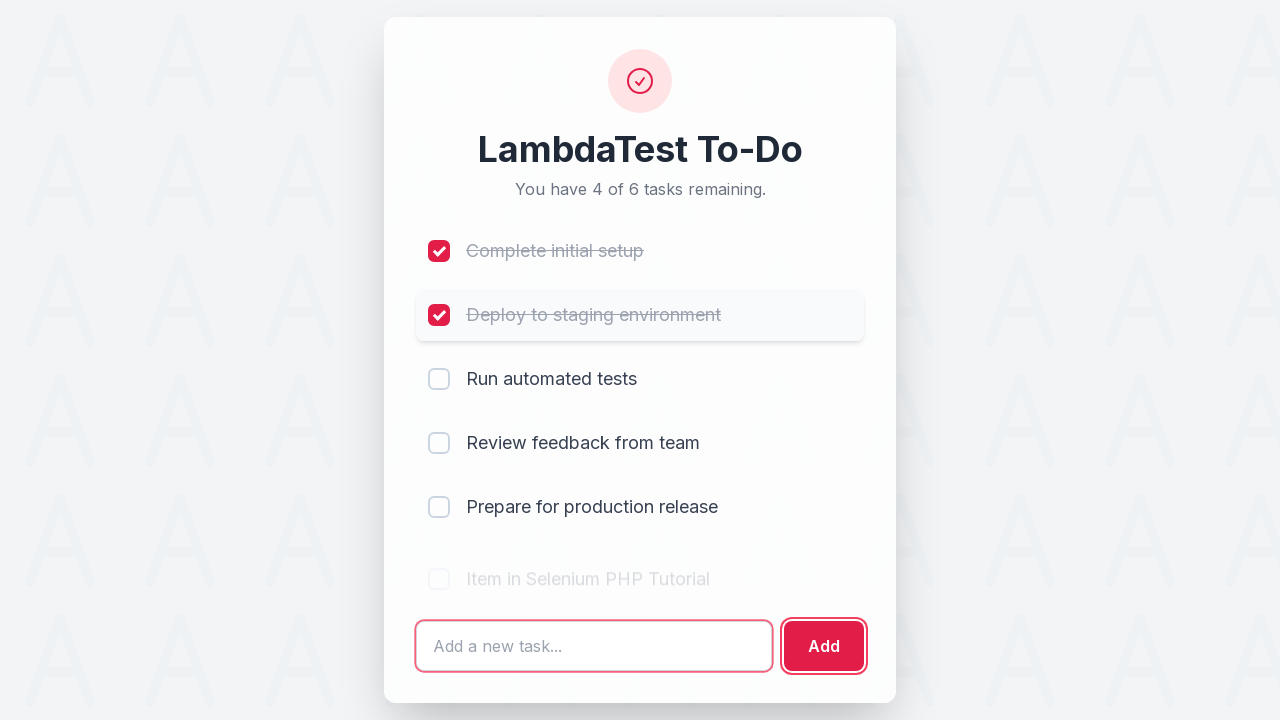

New todo item appeared in the list
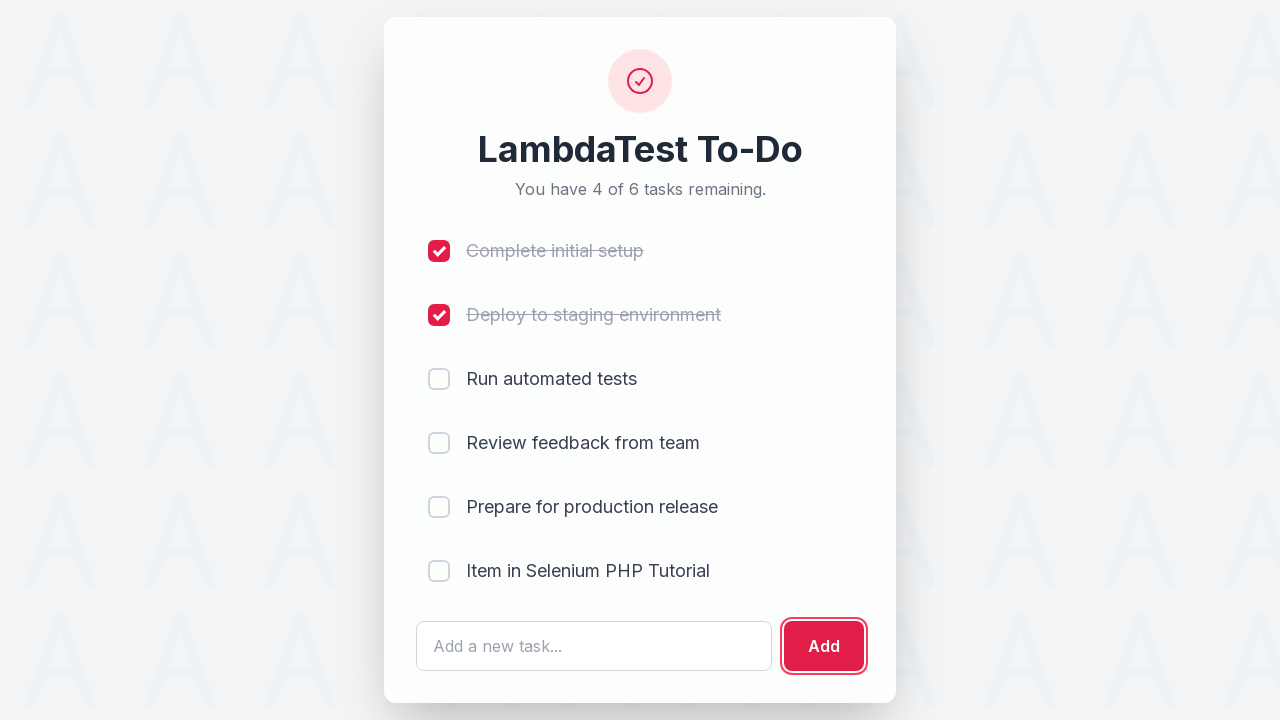

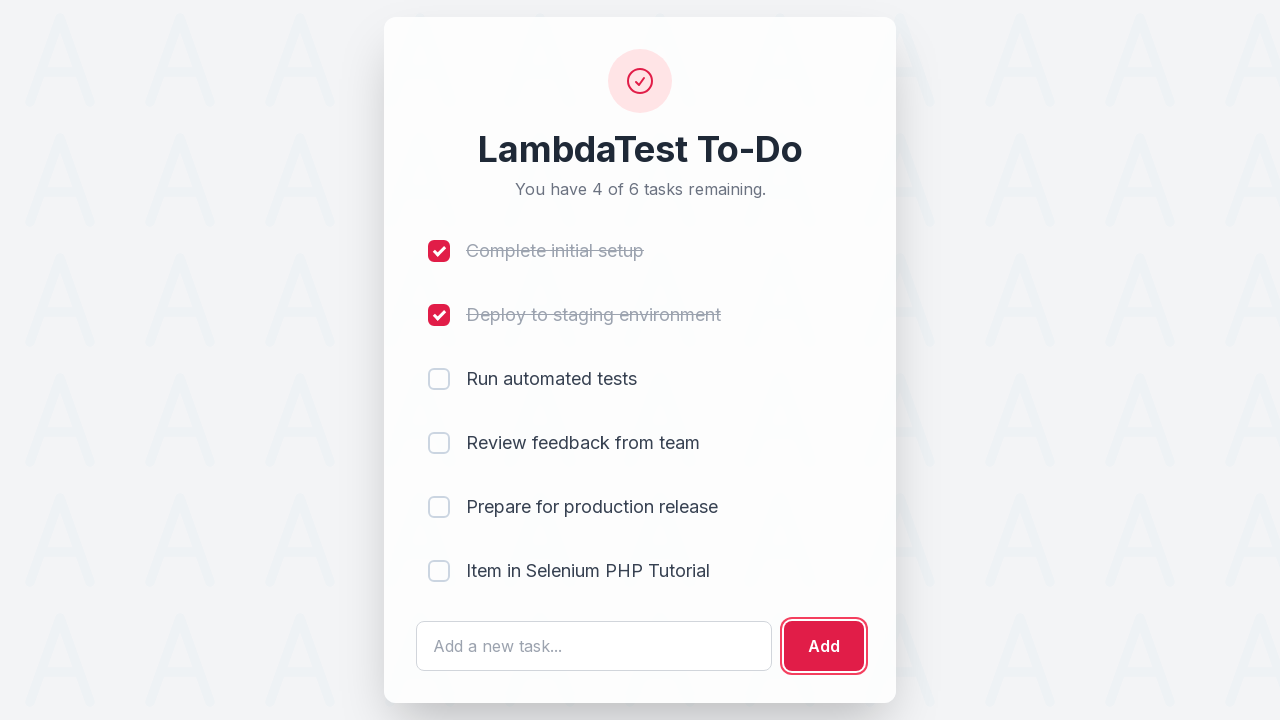